Runs a Cloudflare internet speed test by clicking the START button and waiting for the test to complete, then verifies that download and upload speed results are displayed.

Starting URL: https://speed.cloudflare.com

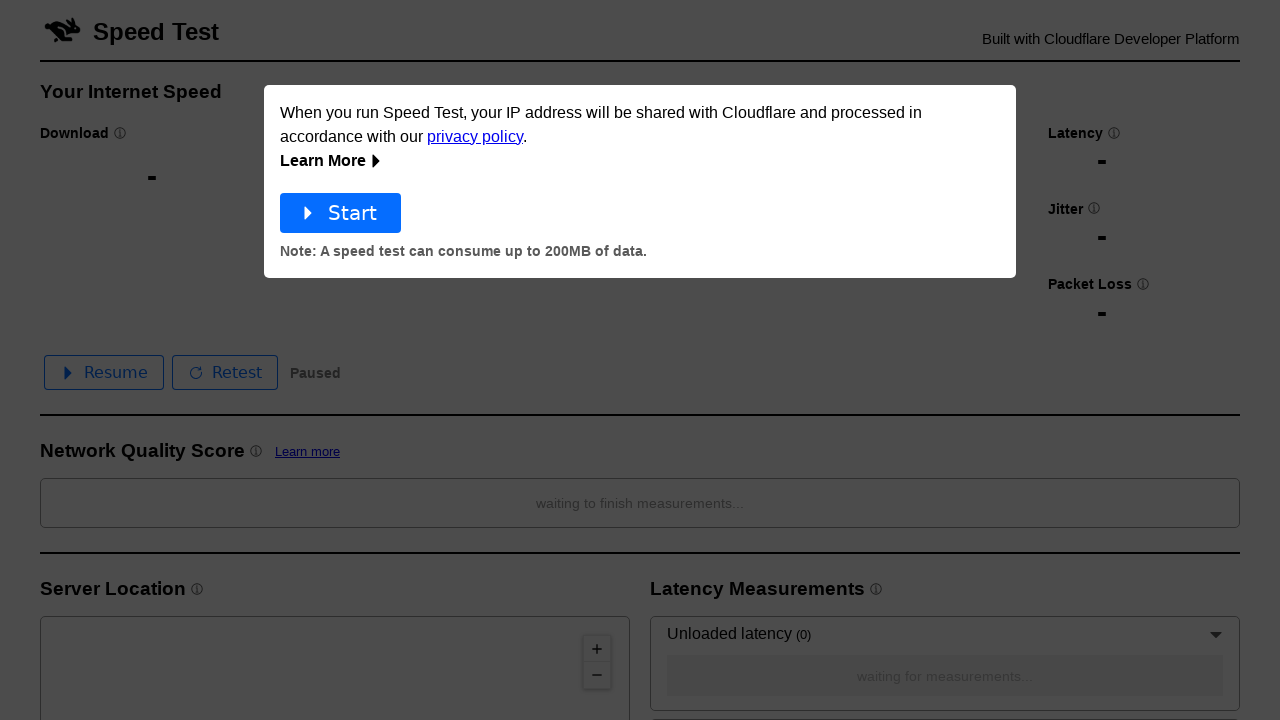

START button became visible
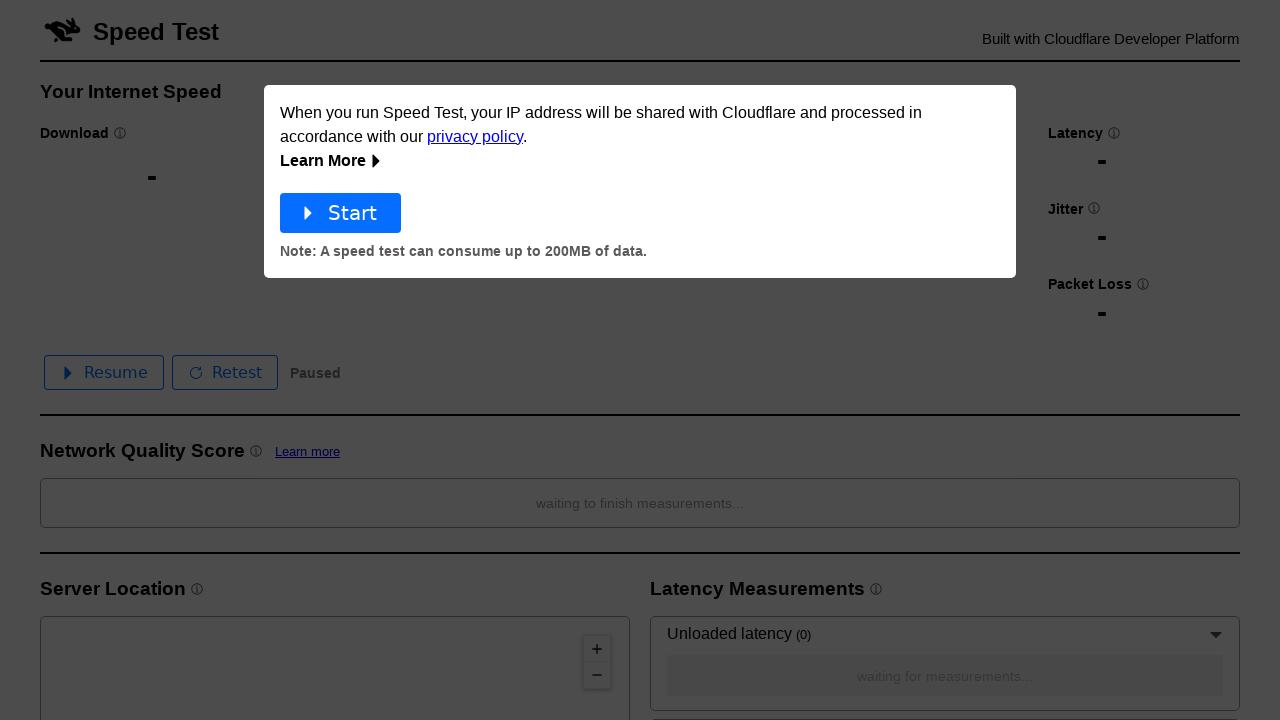

Clicked START button to begin Cloudflare speed test at (340, 213) on internal:role=button[name="START"i]
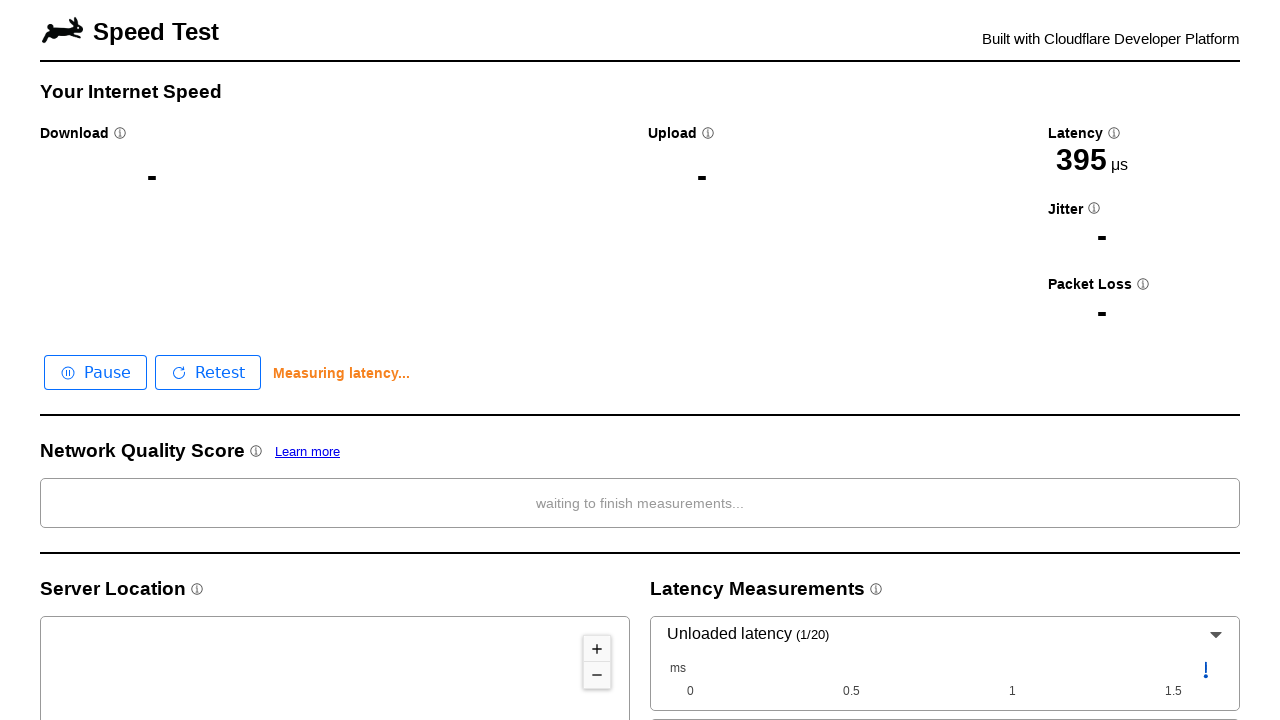

Speed test completed after 35 seconds
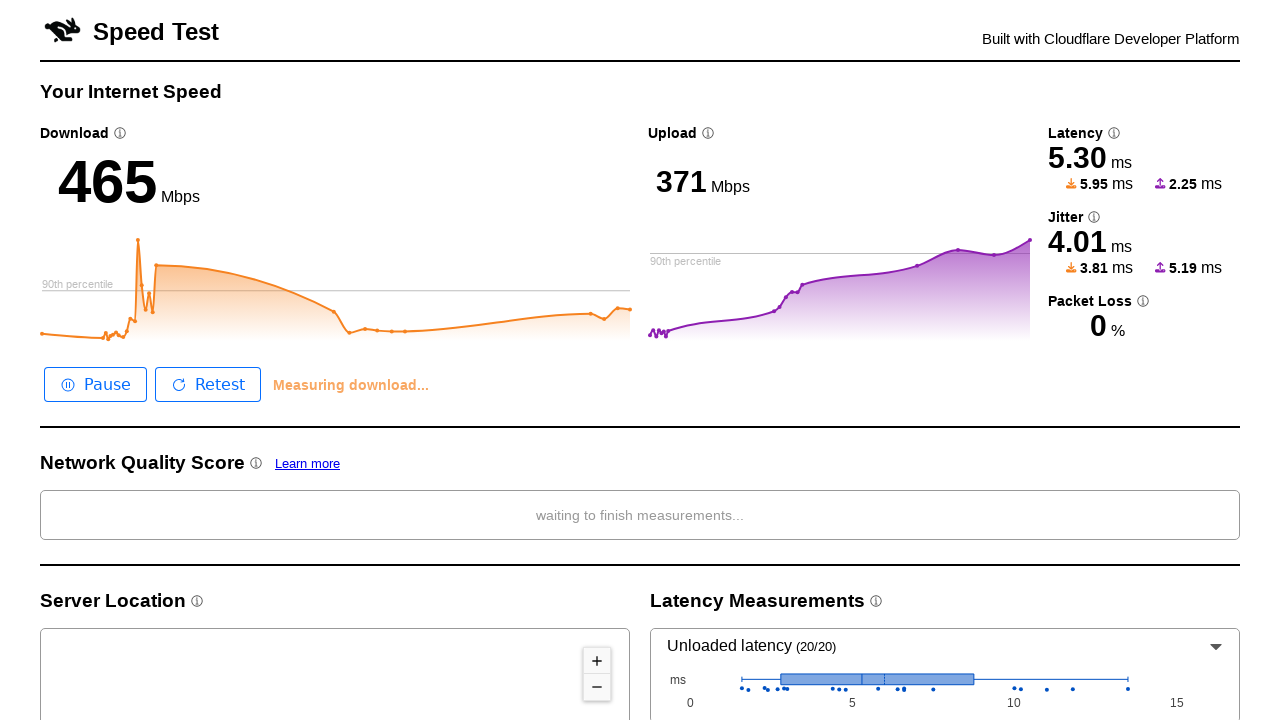

Download speed result is visible
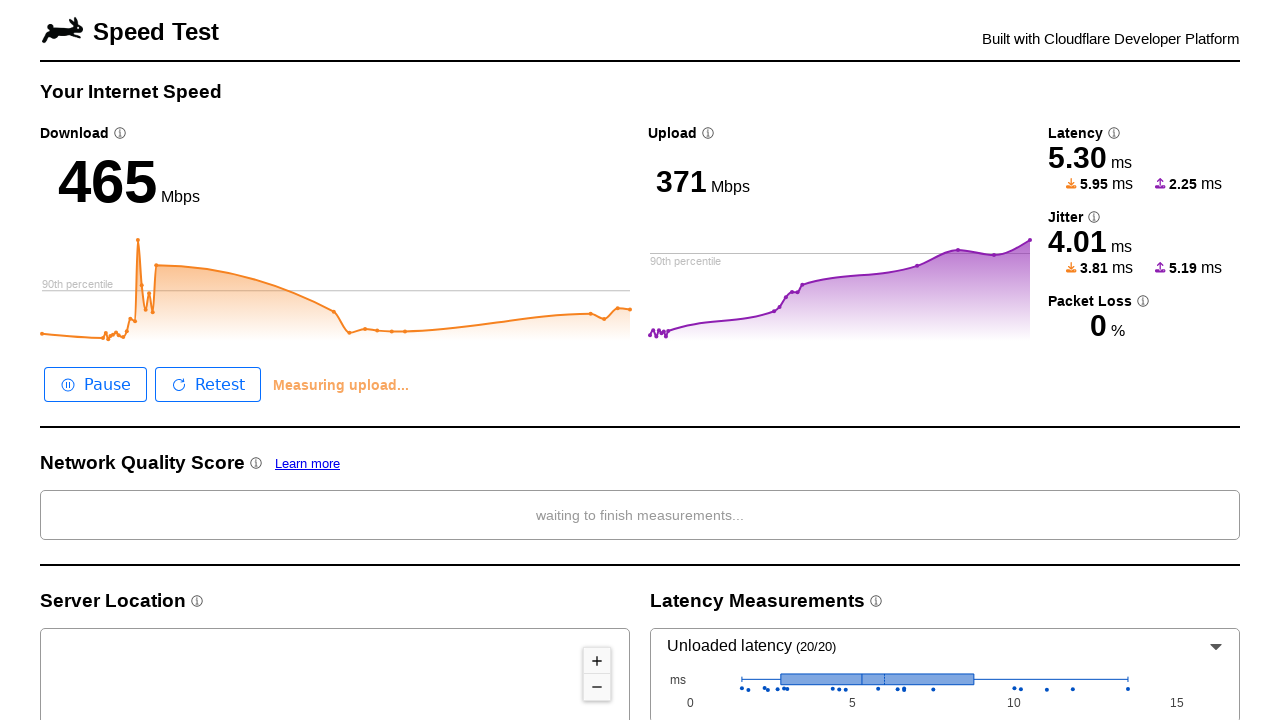

Upload speed result is visible
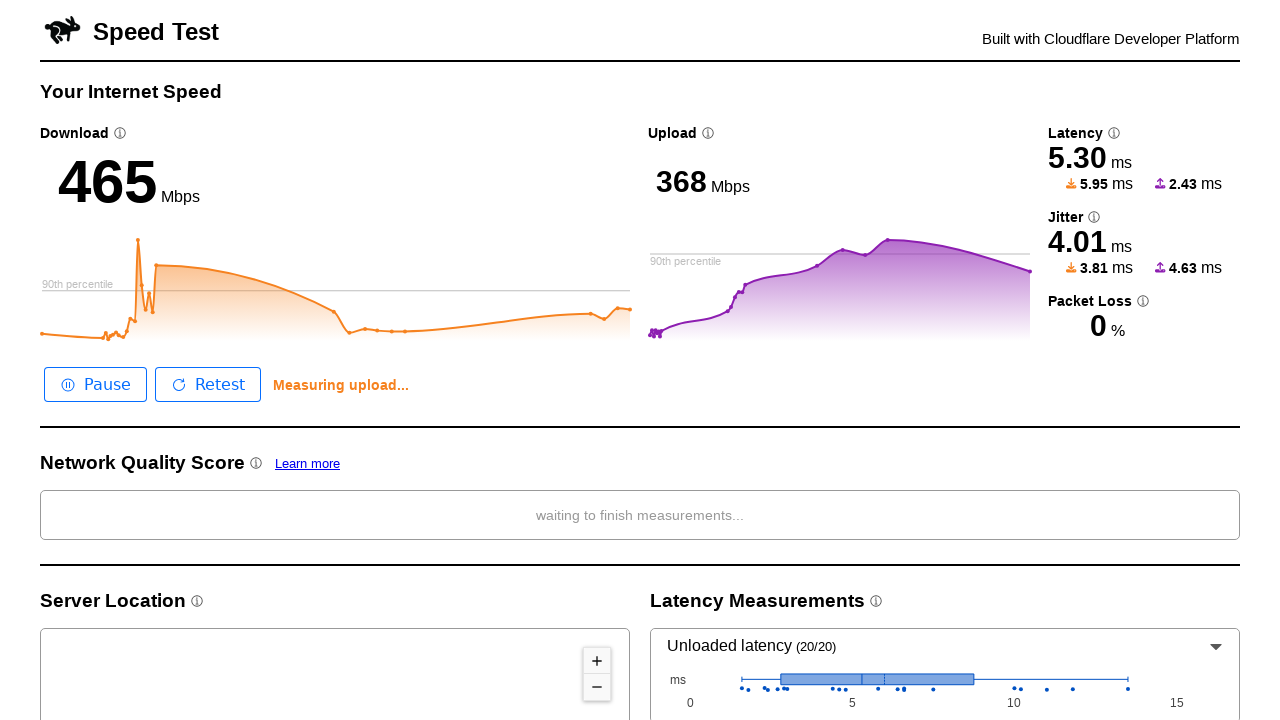

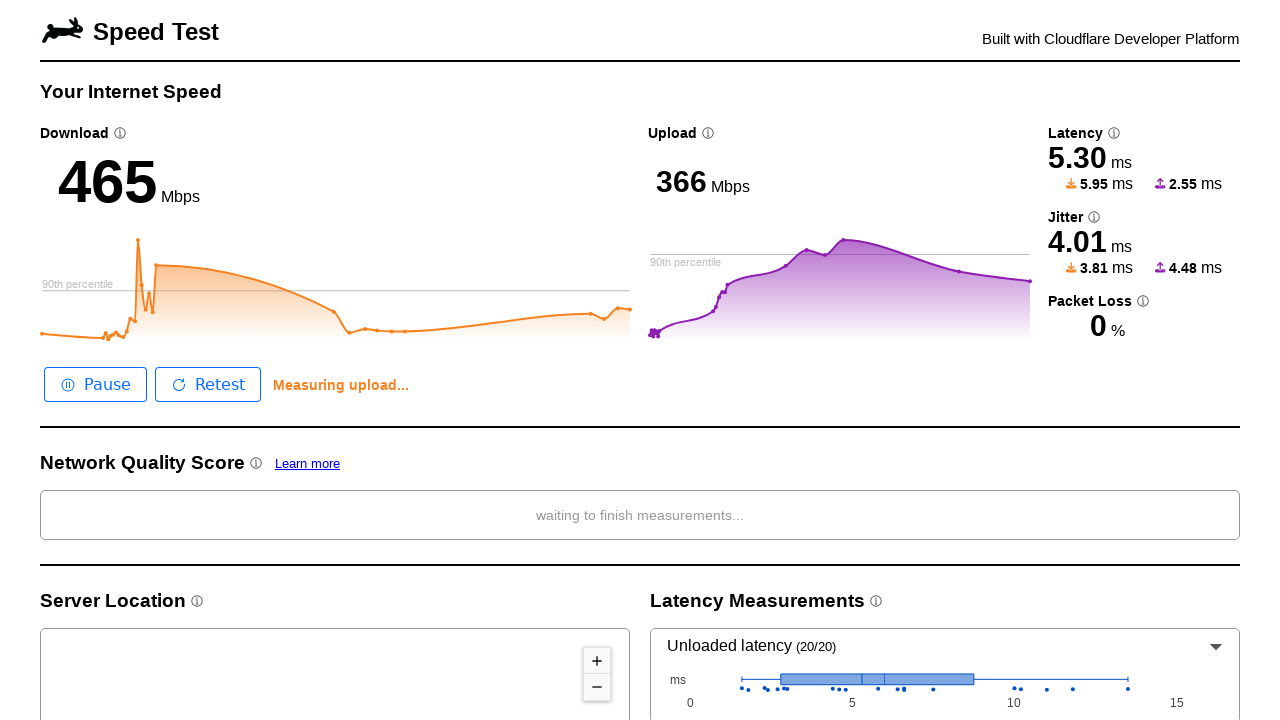